Navigates to a NASDAQ stock earnings page and waits for the earnings data table to load

Starting URL: https://www.nasdaq.com/market-activity/stocks/aapl/earnings

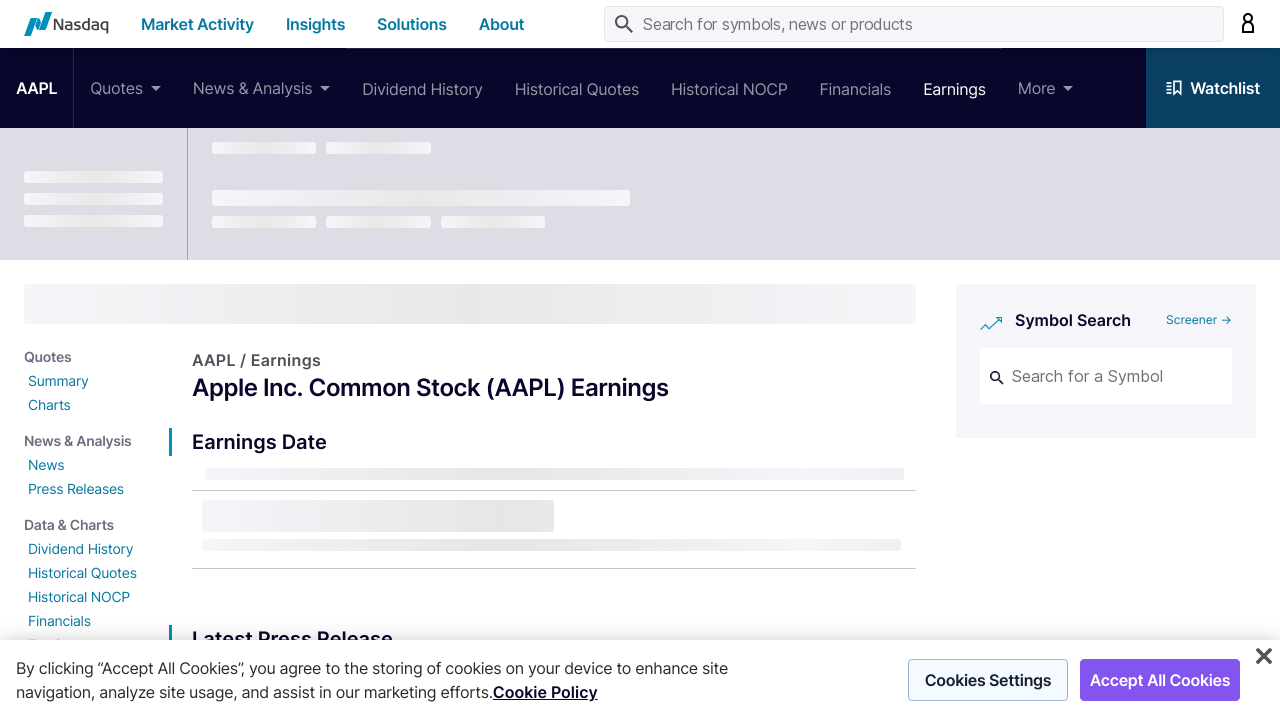

Page body fully loaded
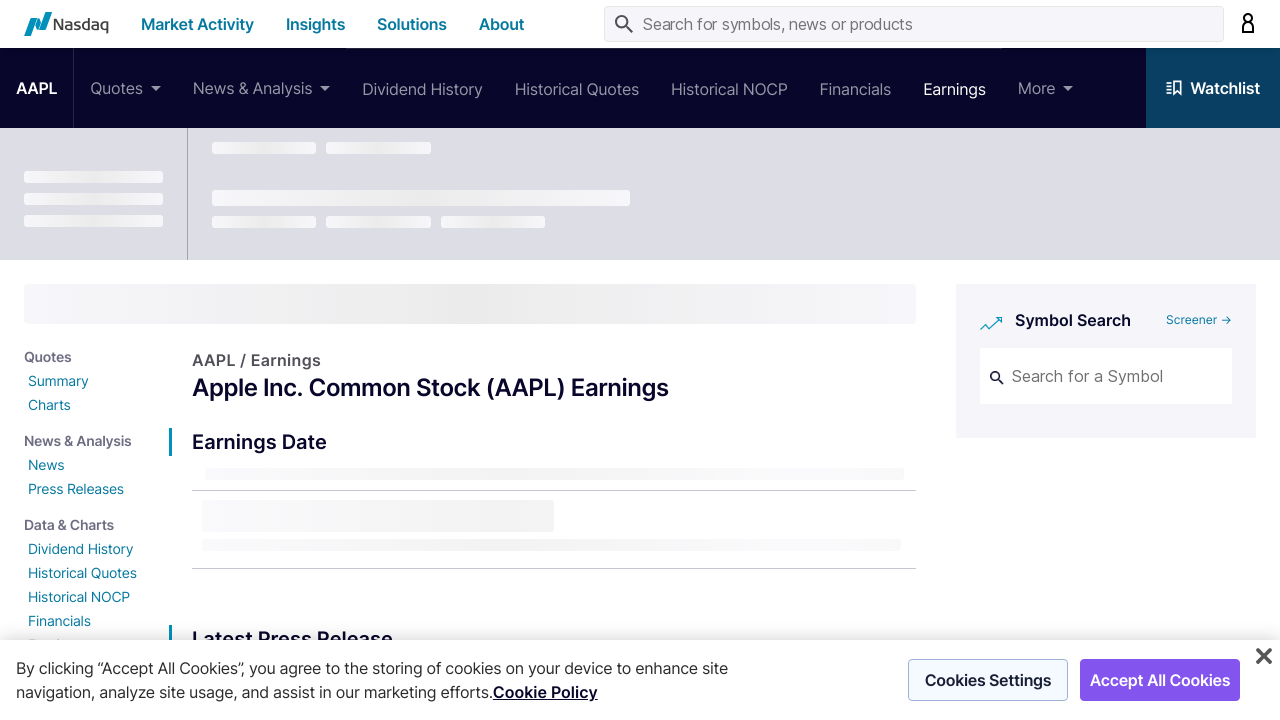

Earnings data table loaded on NASDAQ AAPL earnings page
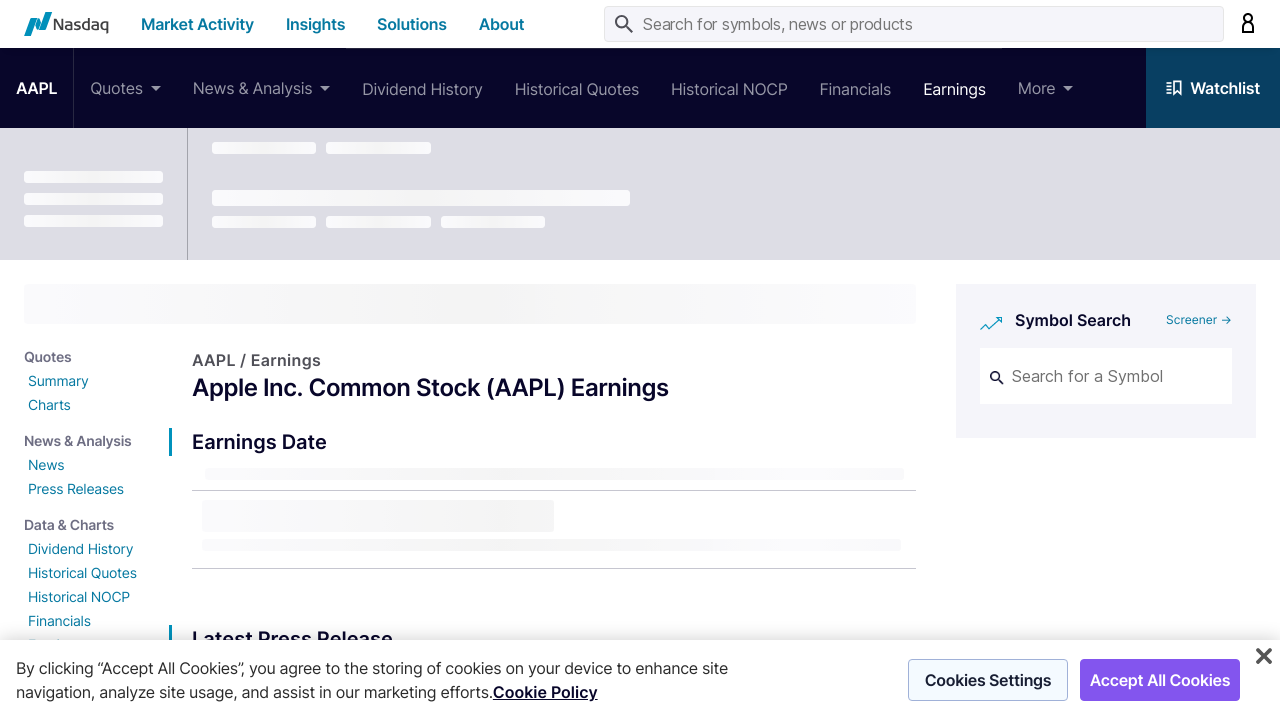

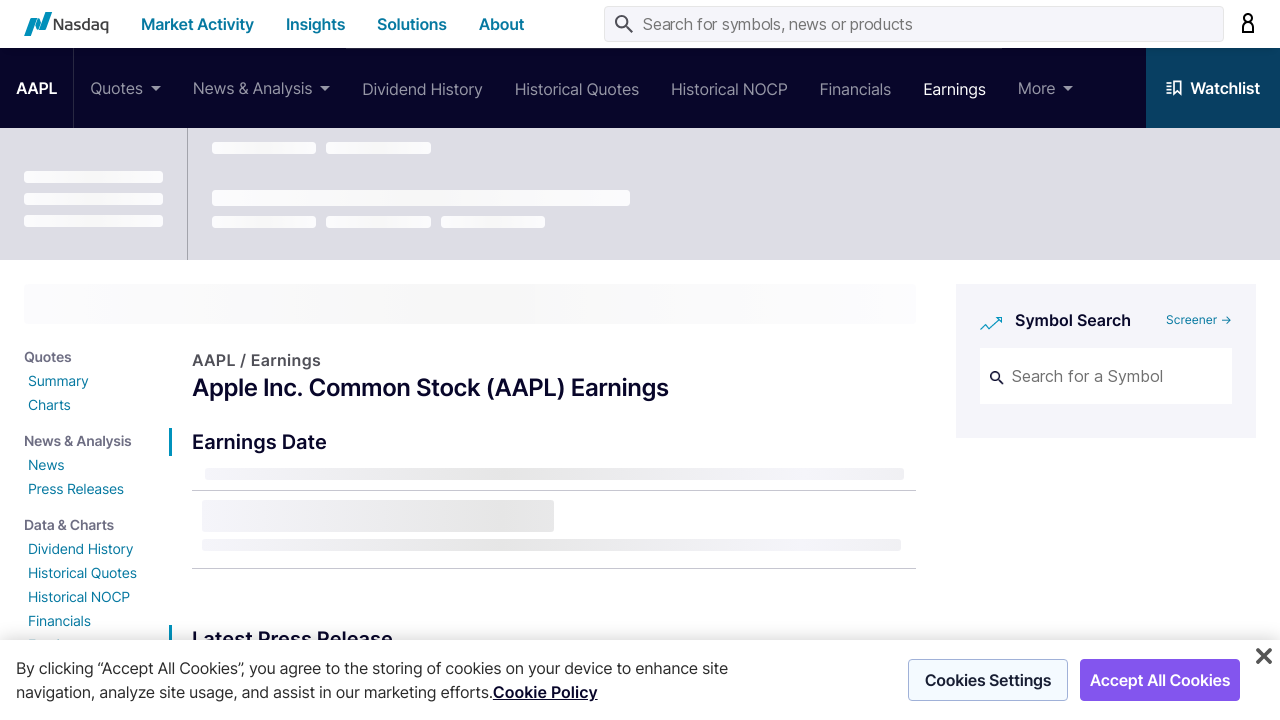